Tests radio button interaction by locating the Male radio button using XPath and verifying its checked state

Starting URL: https://demo.automationtesting.in/Register.html

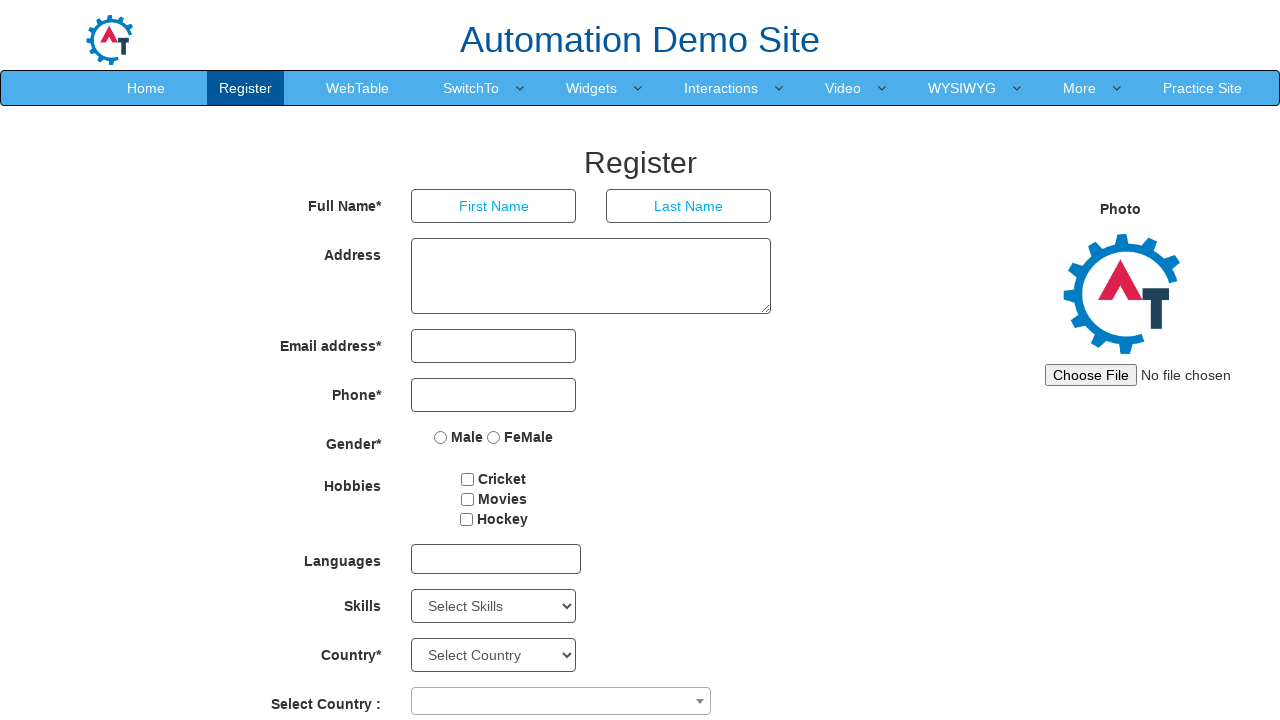

Located Male radio button using XPath selector
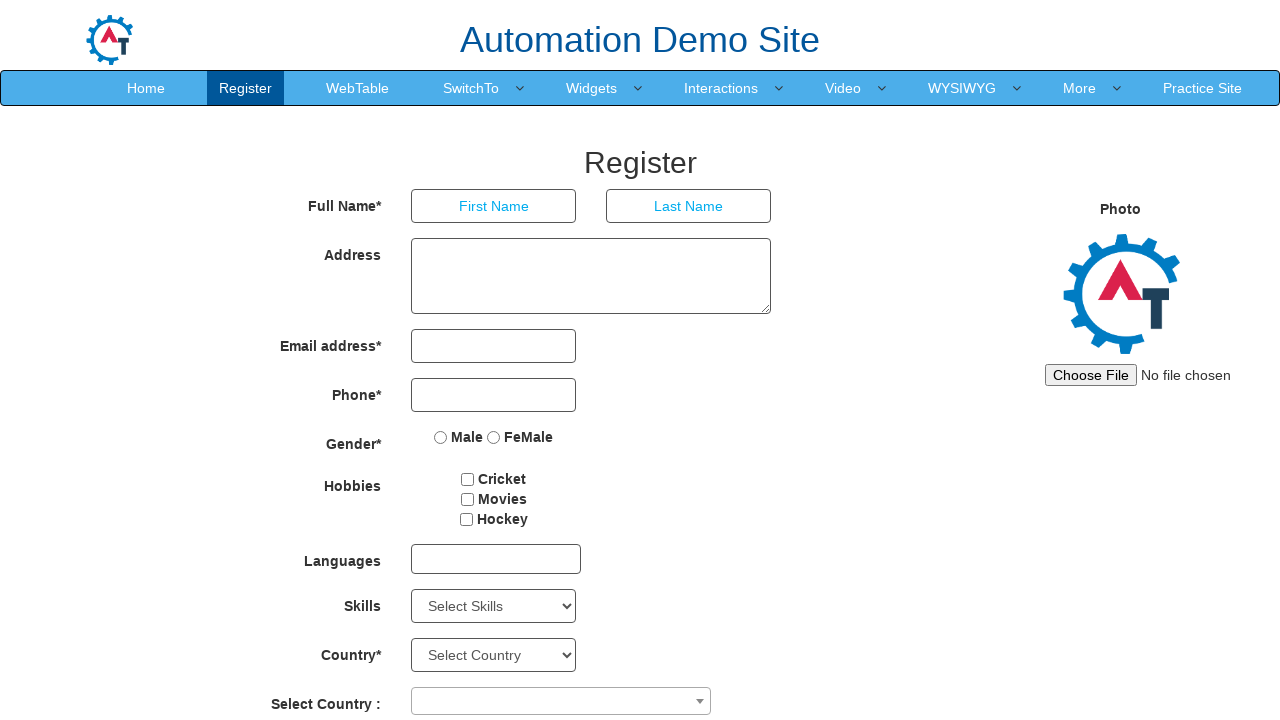

Clicked Male radio button to select it at (441, 437) on xpath=//input[@value="Male"]
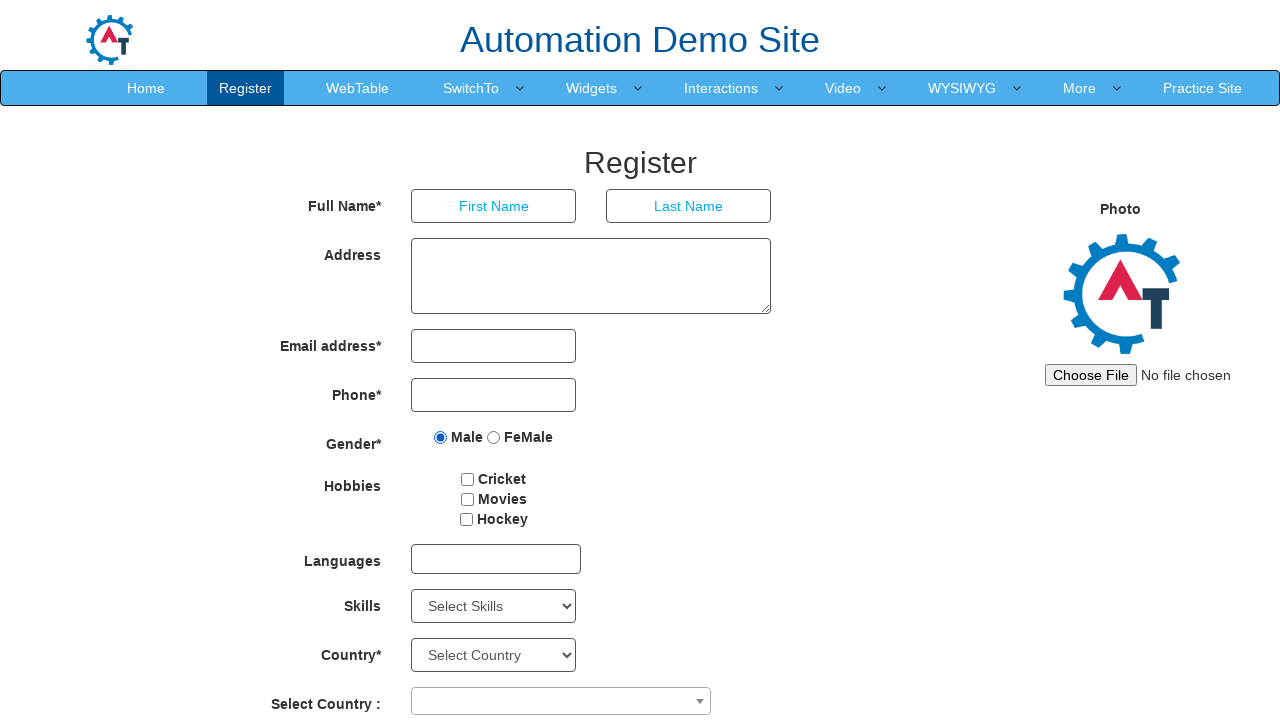

Waited 2000ms for radio button state to stabilize
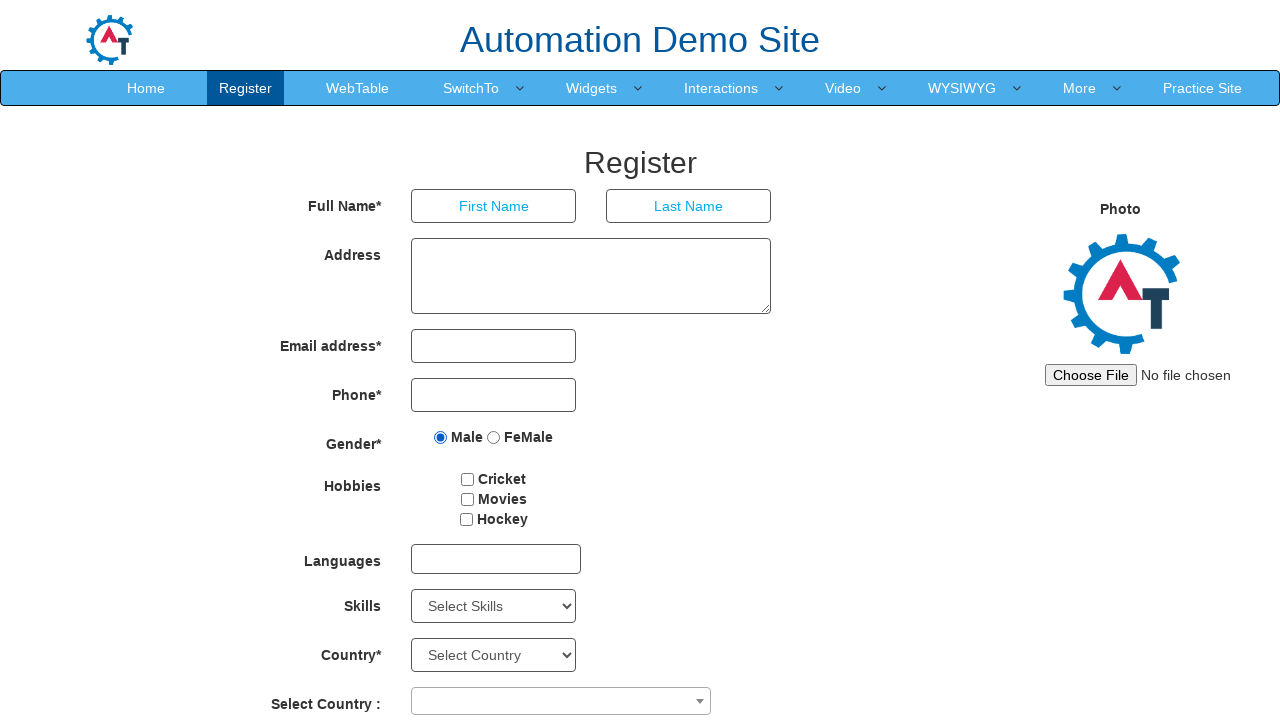

Verified Male radio button is checked
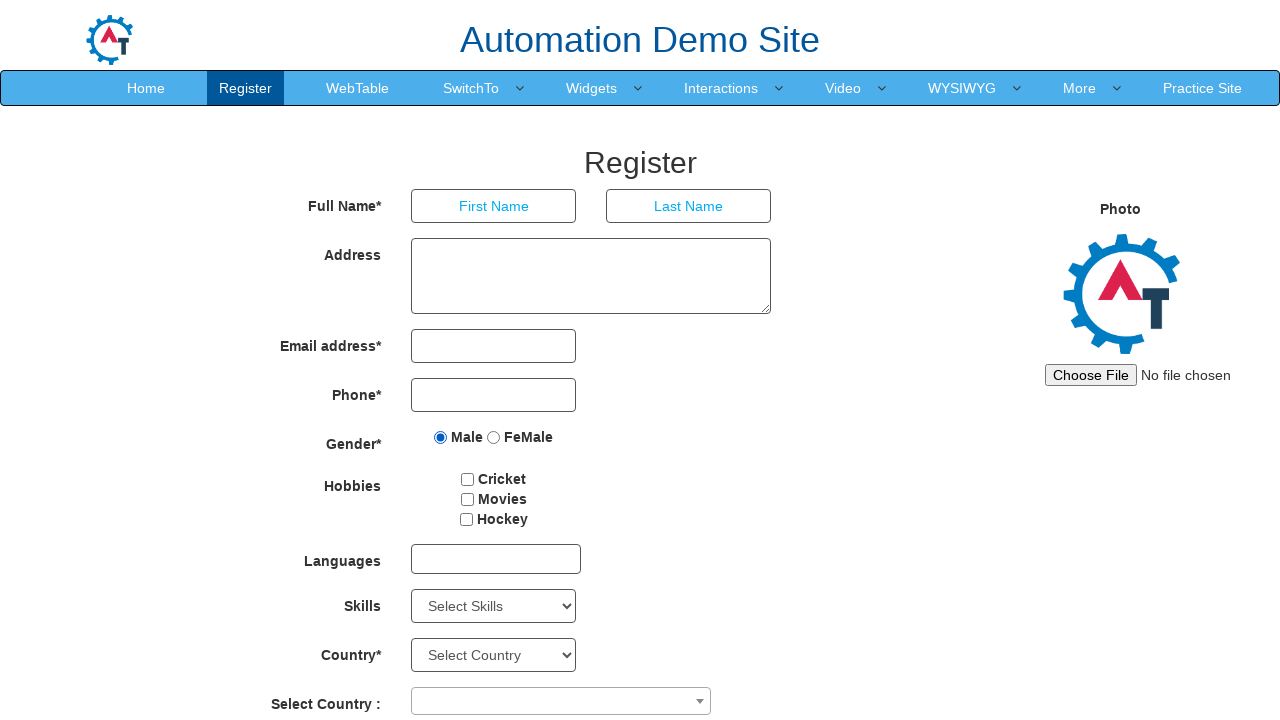

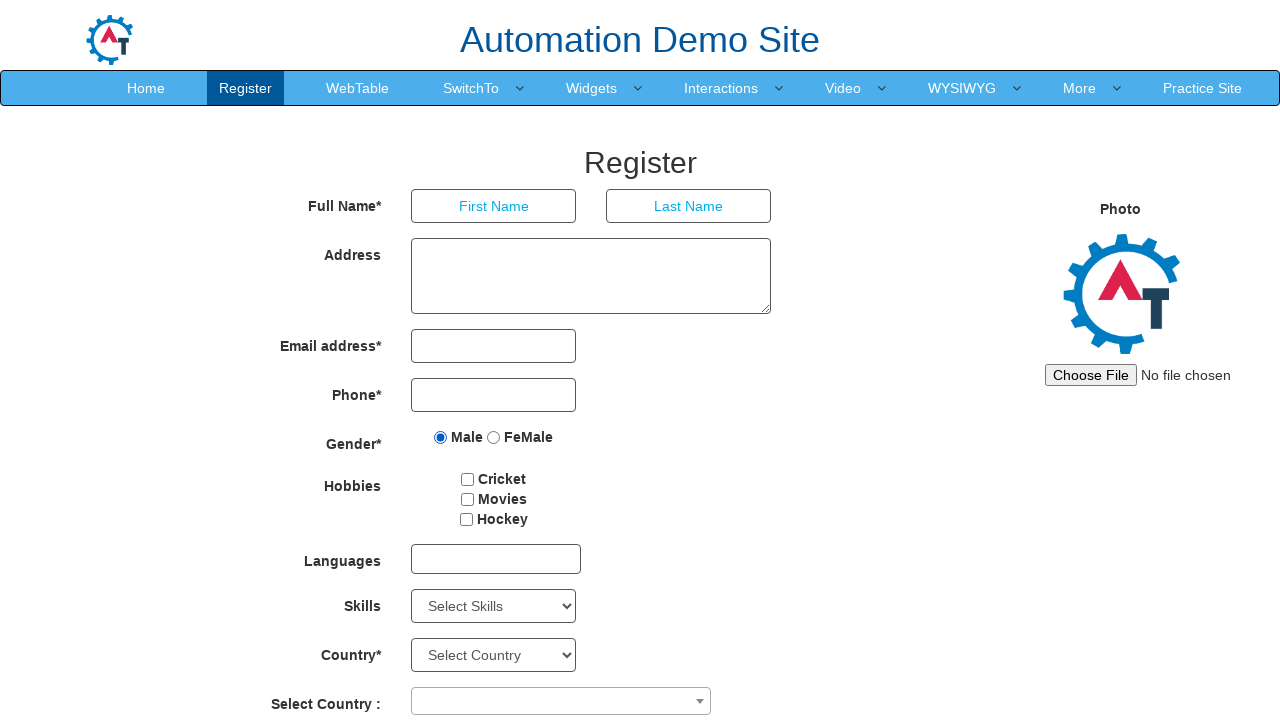